Tests clicking a button that has a dynamically generated ID on the UI Testing Playground website to verify interaction with elements that have non-static identifiers.

Starting URL: http://uitestingplayground.com/dynamicid

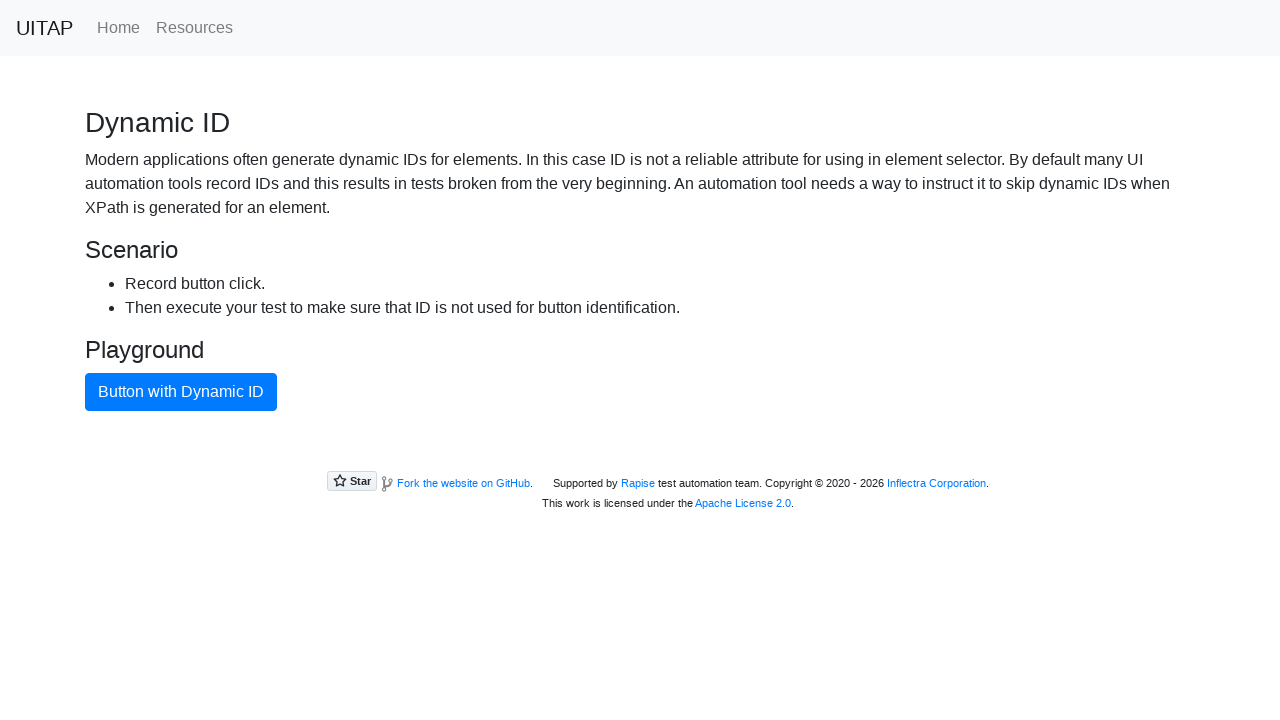

Clicked button with dynamically generated ID using text content at (181, 392) on button:has-text('Button with Dynamic ID')
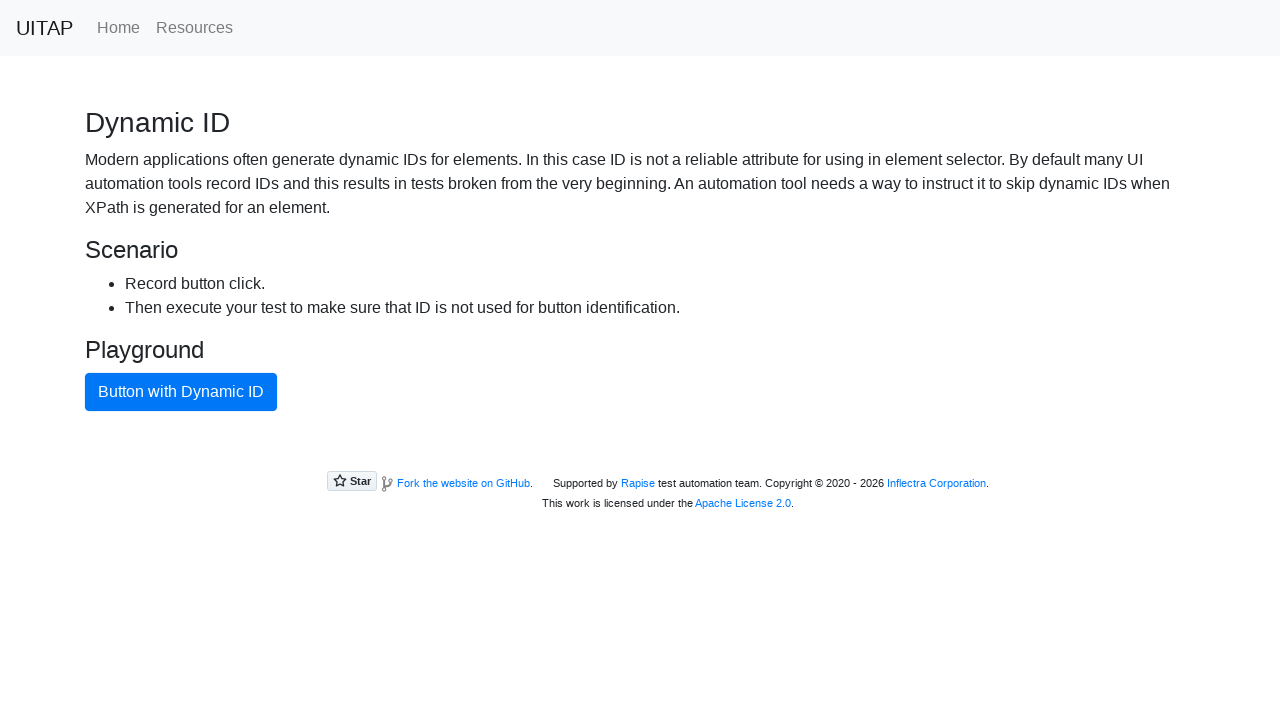

Waited 1 second to observe the result of button click
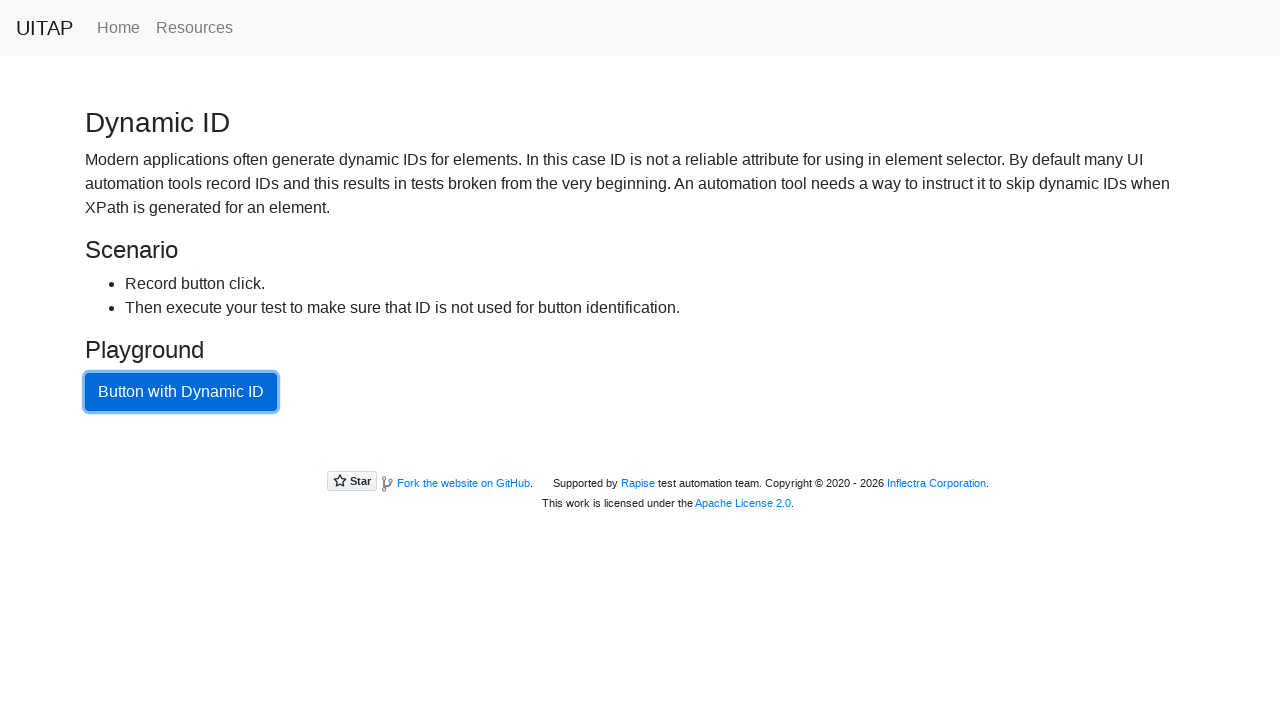

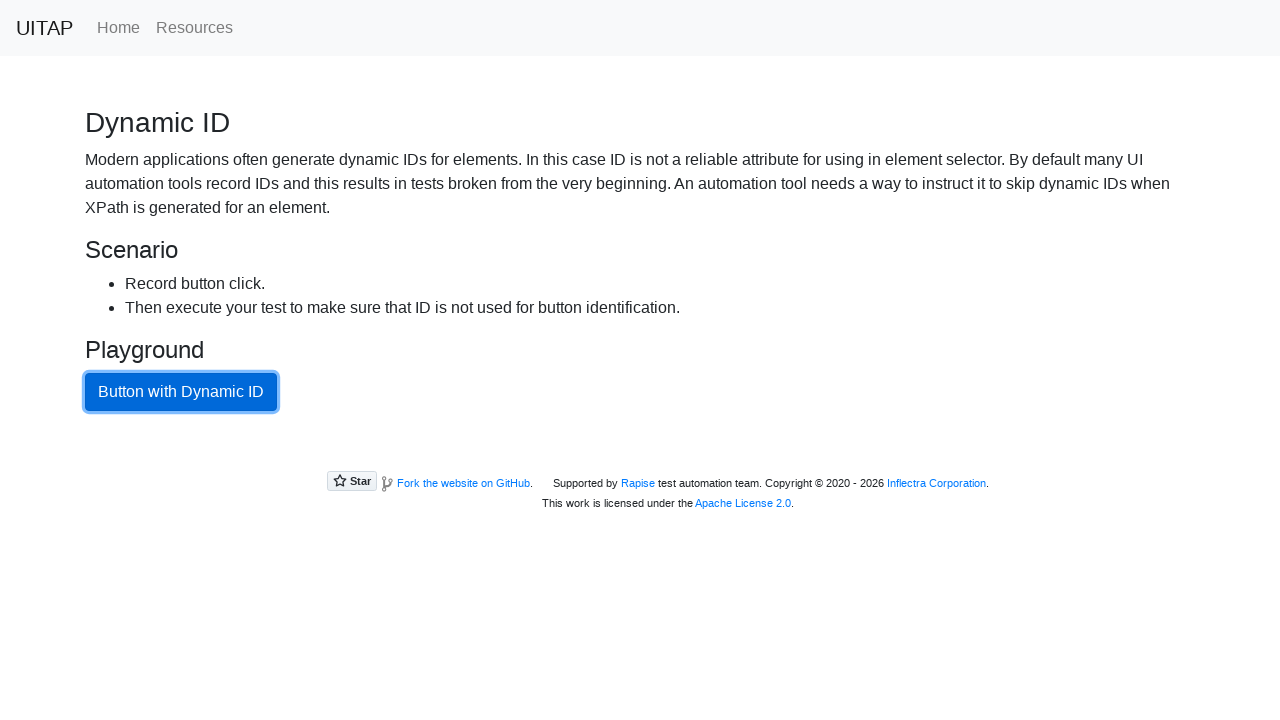